Tests form interactions on SelectorHub practice page by filling company field, clicking submit, and filling another field

Starting URL: https://selectorshub.com/xpath-practice-page/

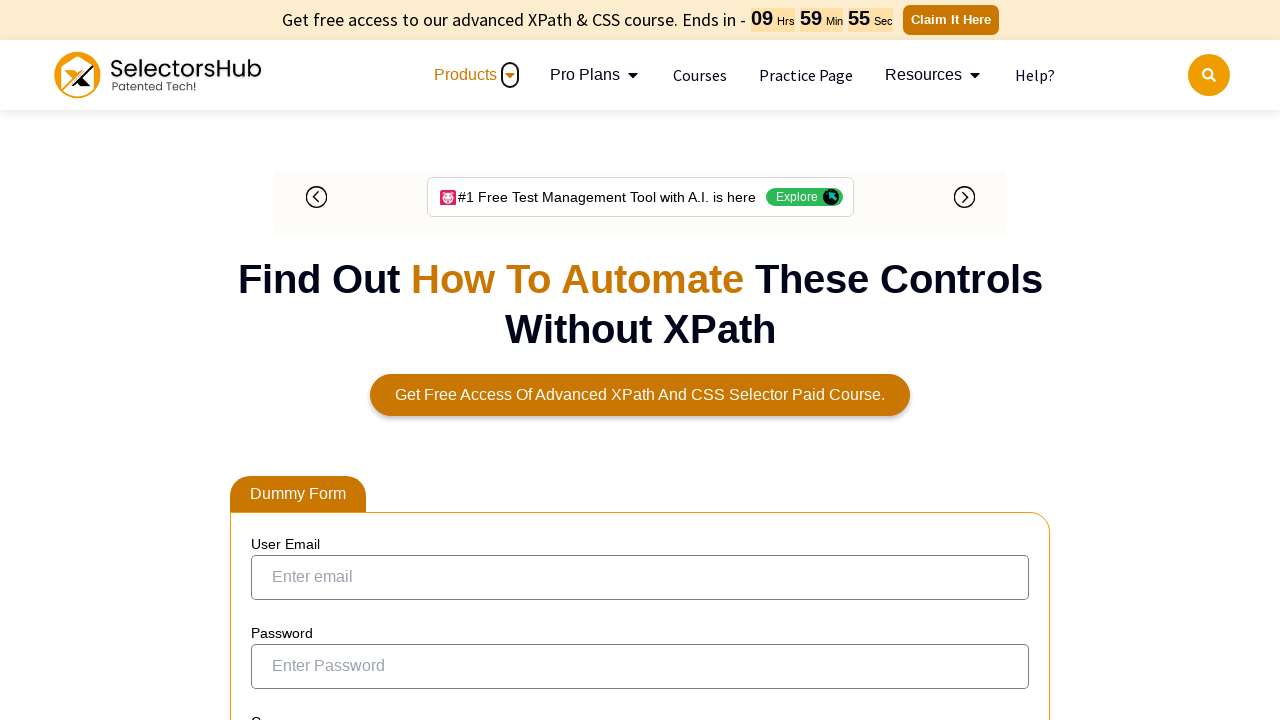

Filled company field with 'xyz@xyz.com' on [placeholder='Enter your company'] >> nth=0
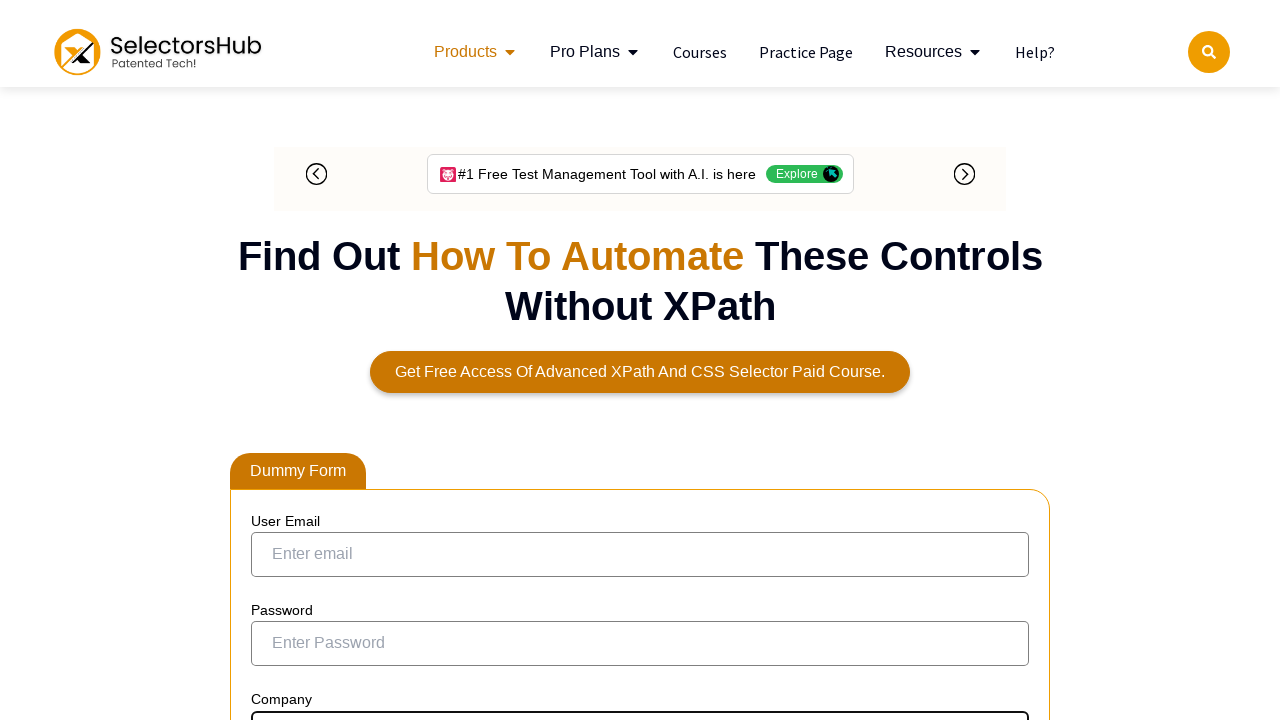

Clicked Submit button at (296, 361) on internal:text="Submit"i
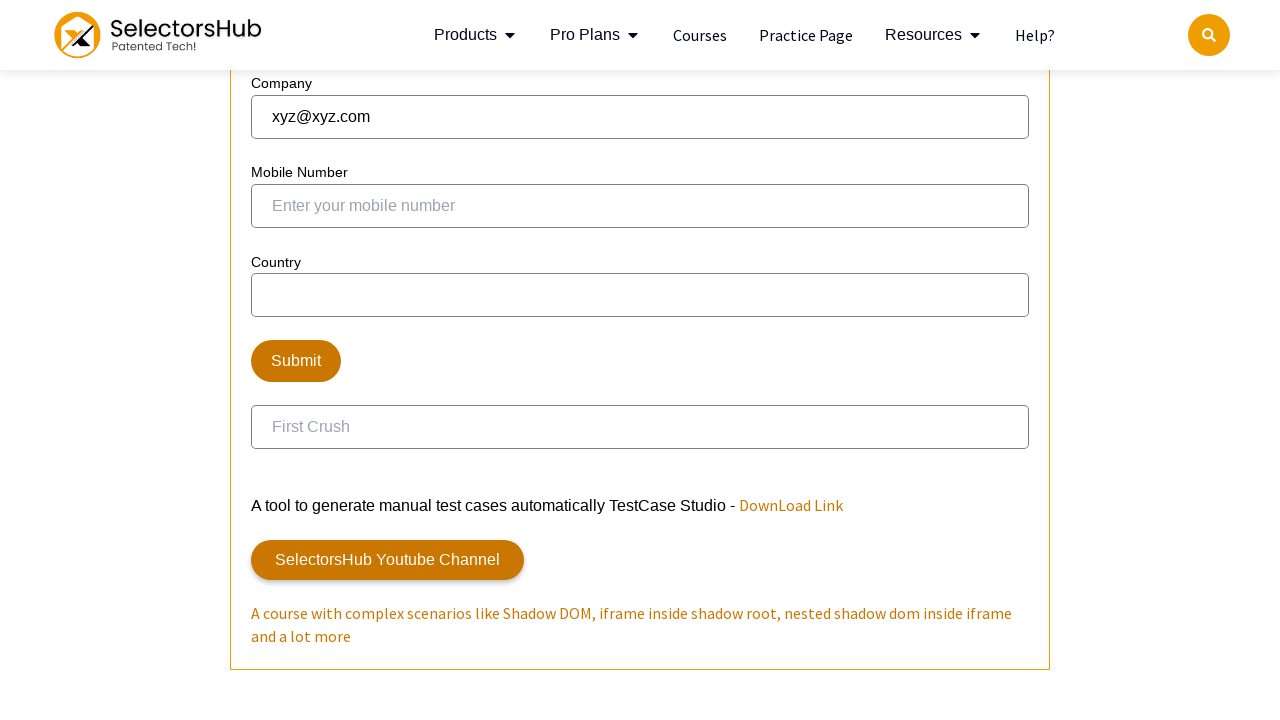

Filled first crush name field with 'xyz' on [title='Enter your first crush name']
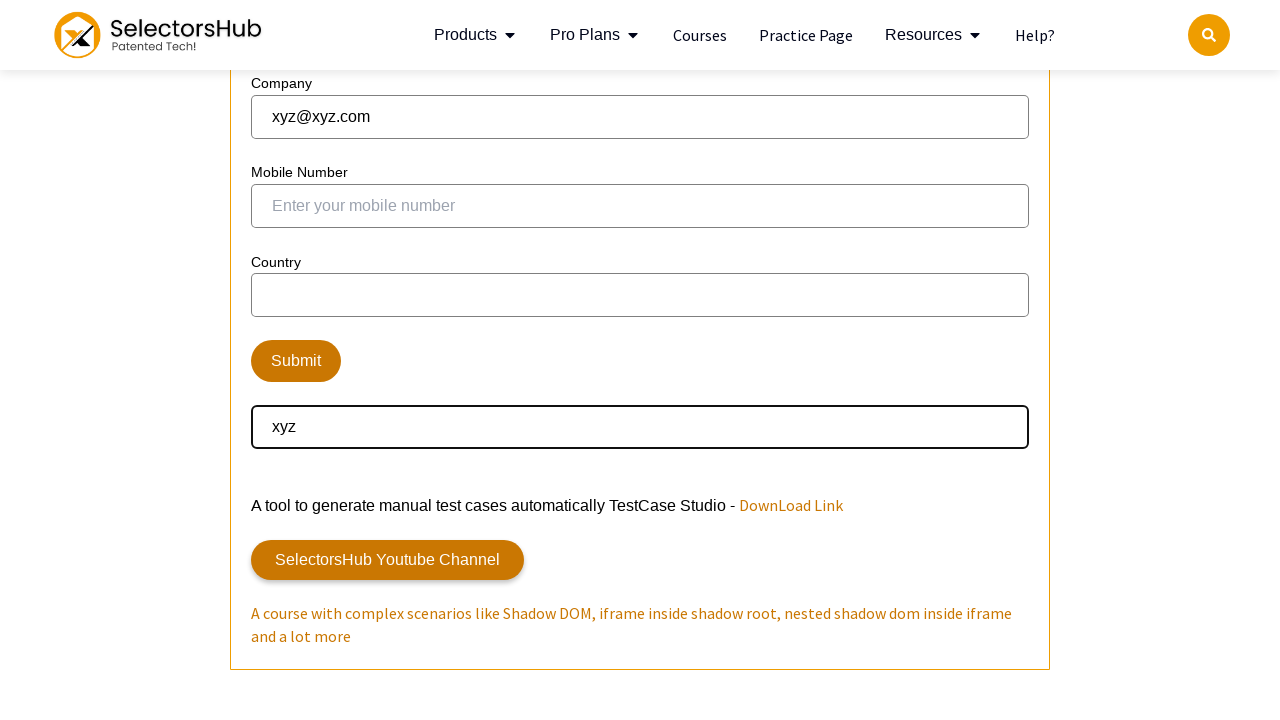

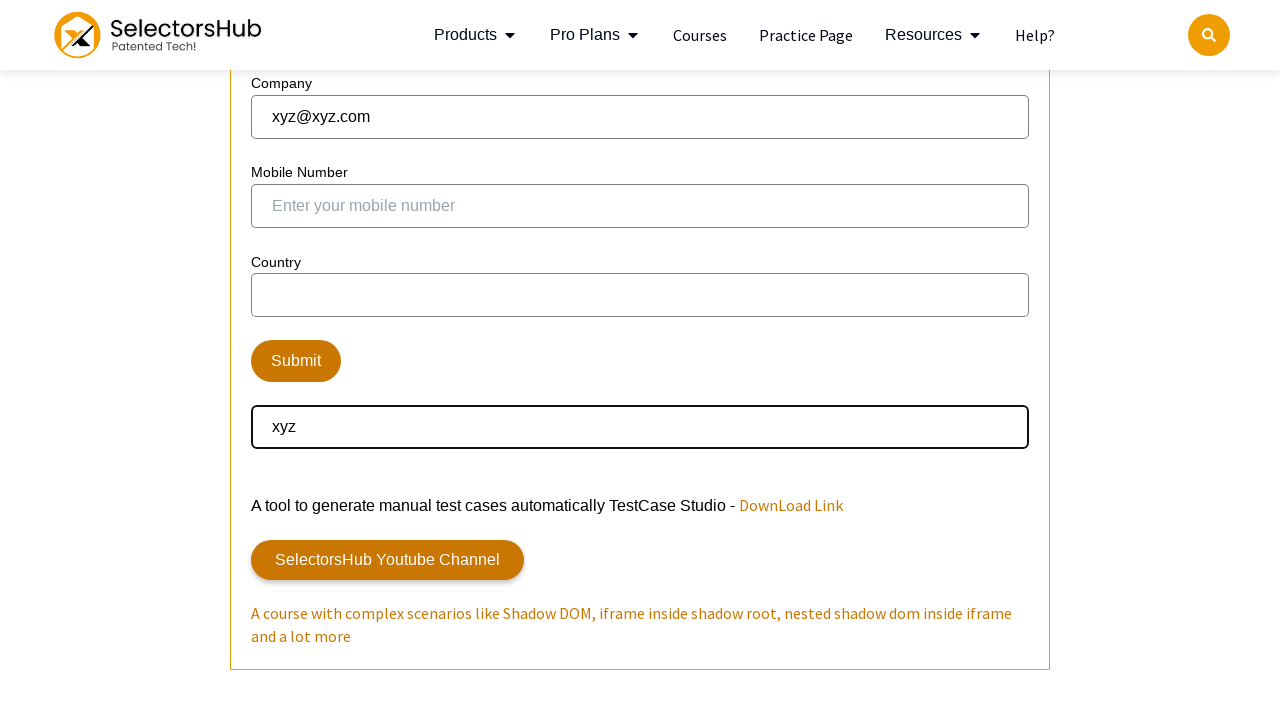